Tests a Selenium practice form by filling in personal information including first name, last name, selecting gender and experience radio buttons, entering a date, selecting profession checkbox, and choosing options from dropdowns.

Starting URL: https://www.techlistic.com/p/selenium-practice-form.html

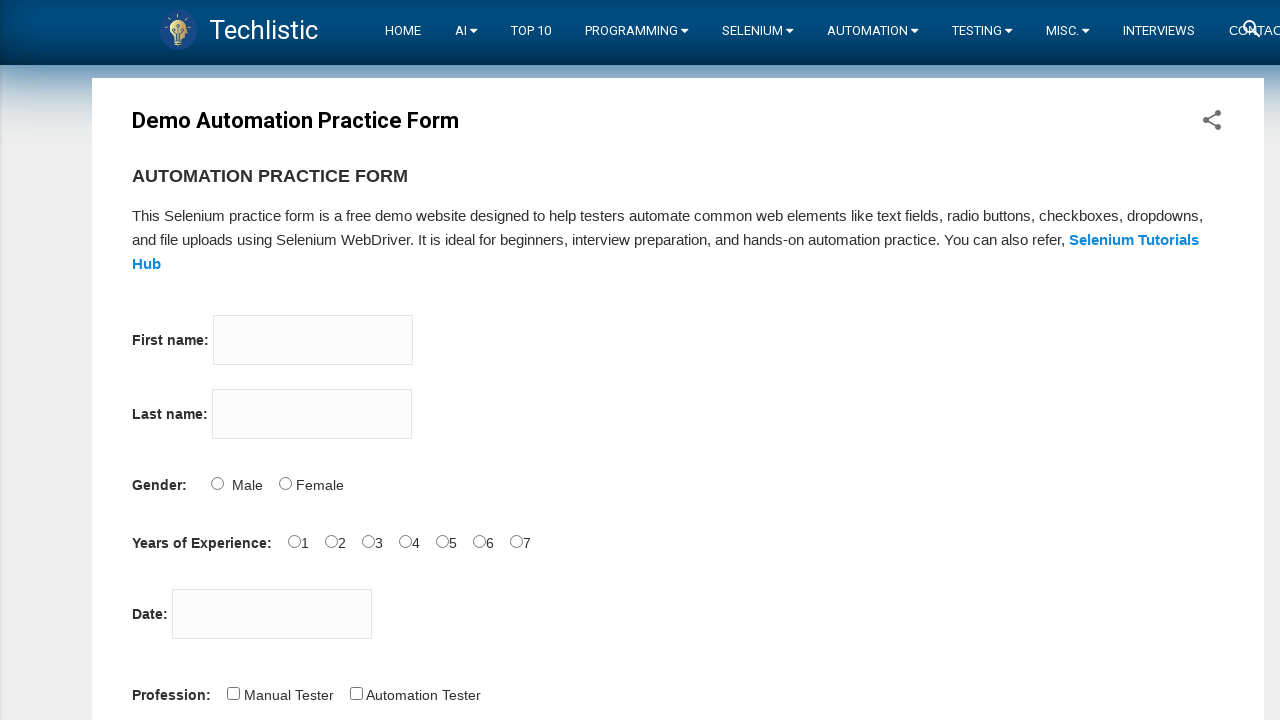

Filled first name field with 'Selgun' on input[name='firstname']
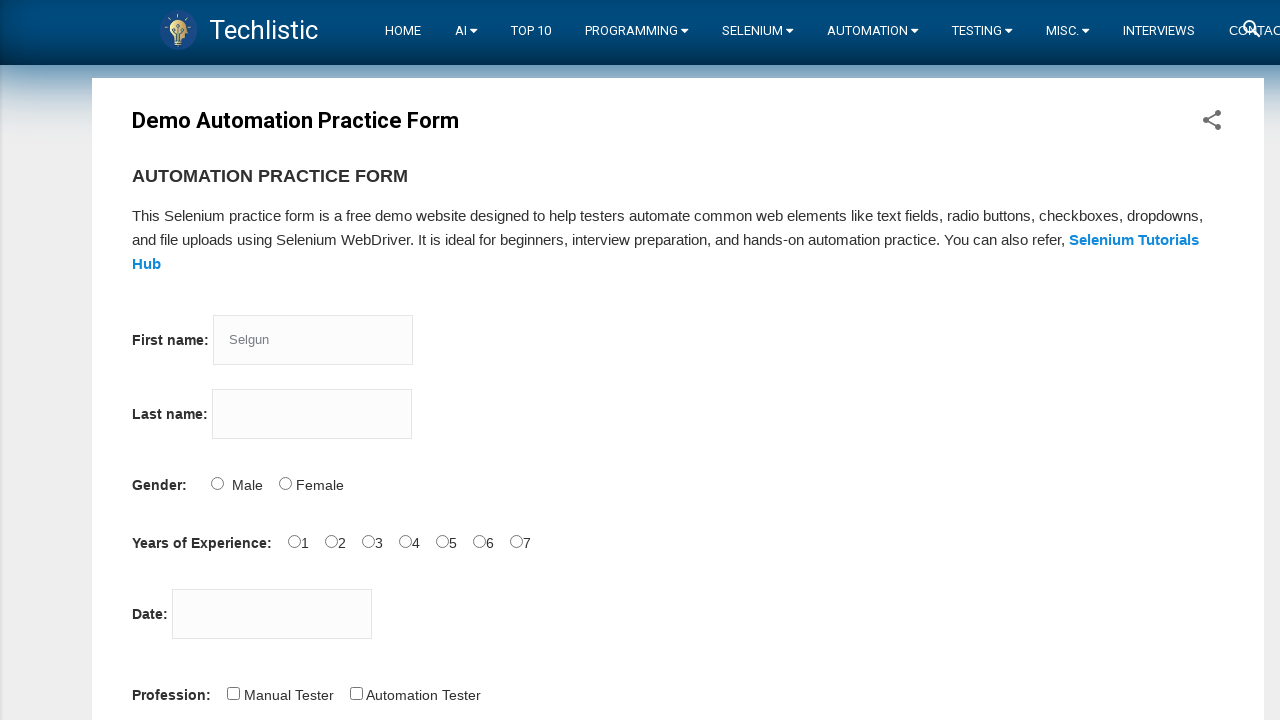

Pressed Enter key
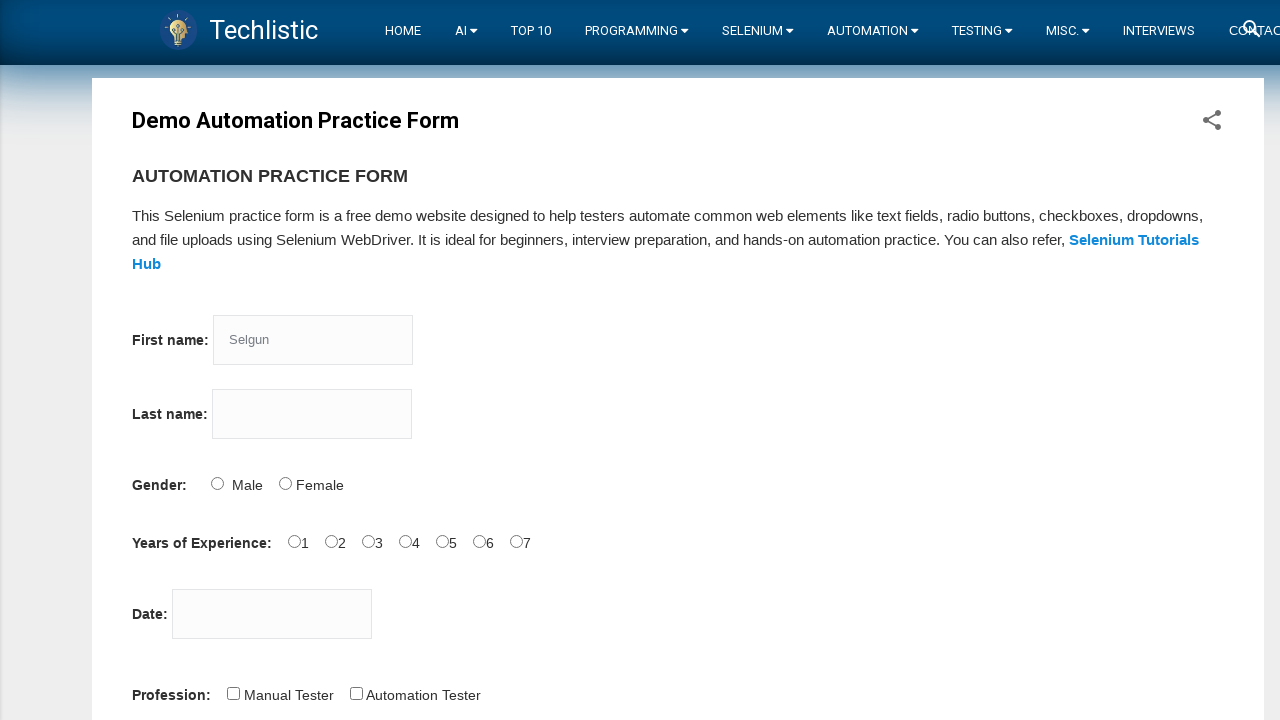

Filled last name field with 'Rahman' on input[name='lastname']
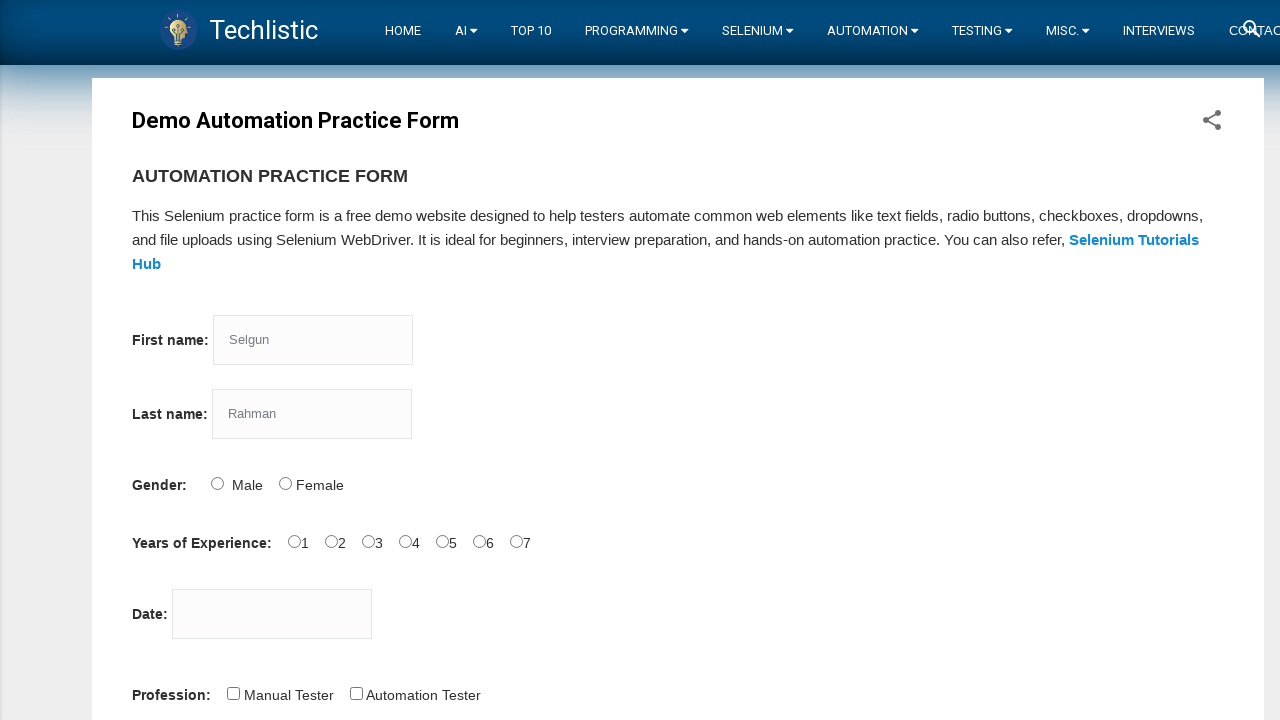

Selected Male gender radio button at (217, 483) on #sex-0
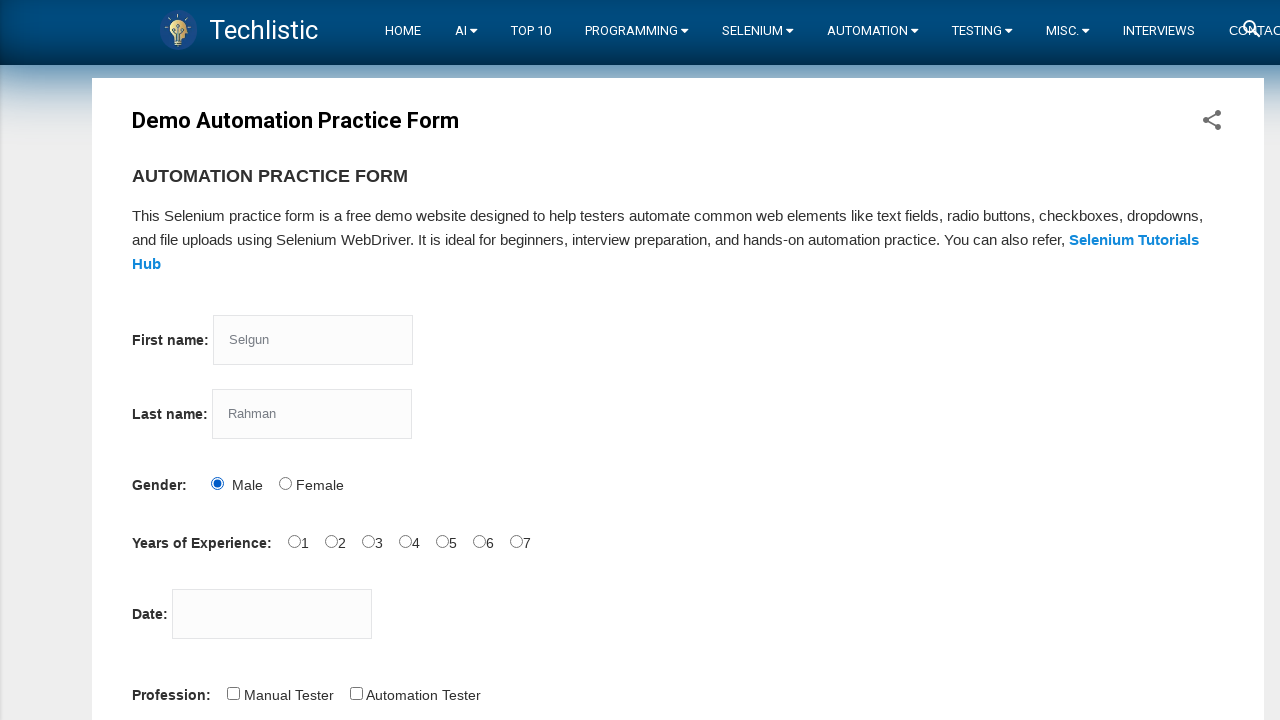

Selected 1 year experience radio button at (331, 541) on #exp-1
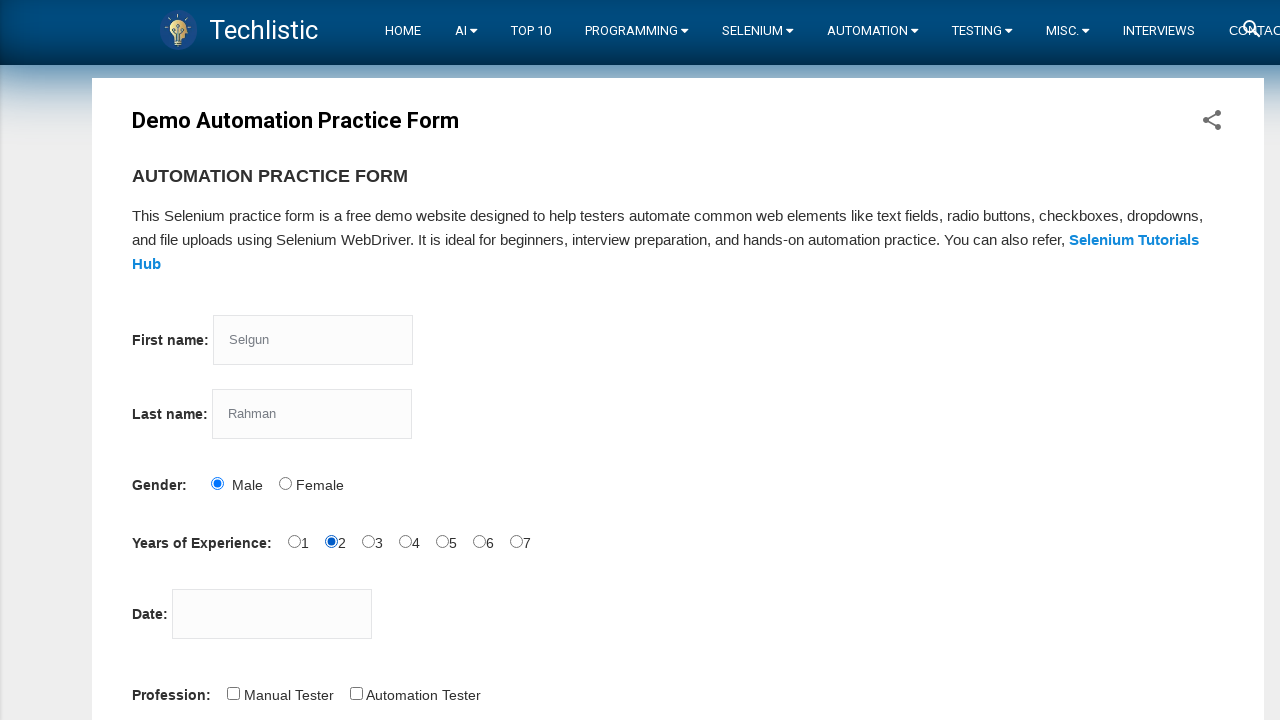

Filled date picker with '12.10.2022' on #datepicker
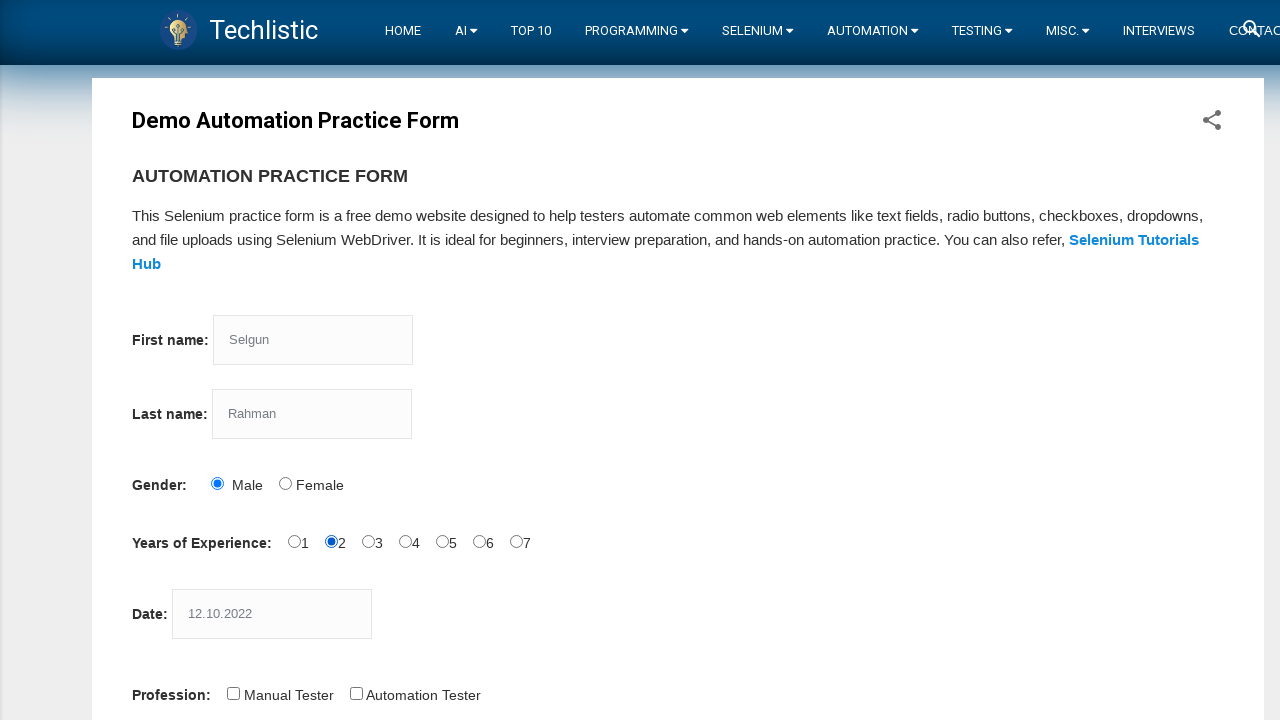

Selected Automation Tester profession checkbox at (356, 693) on #profession-1
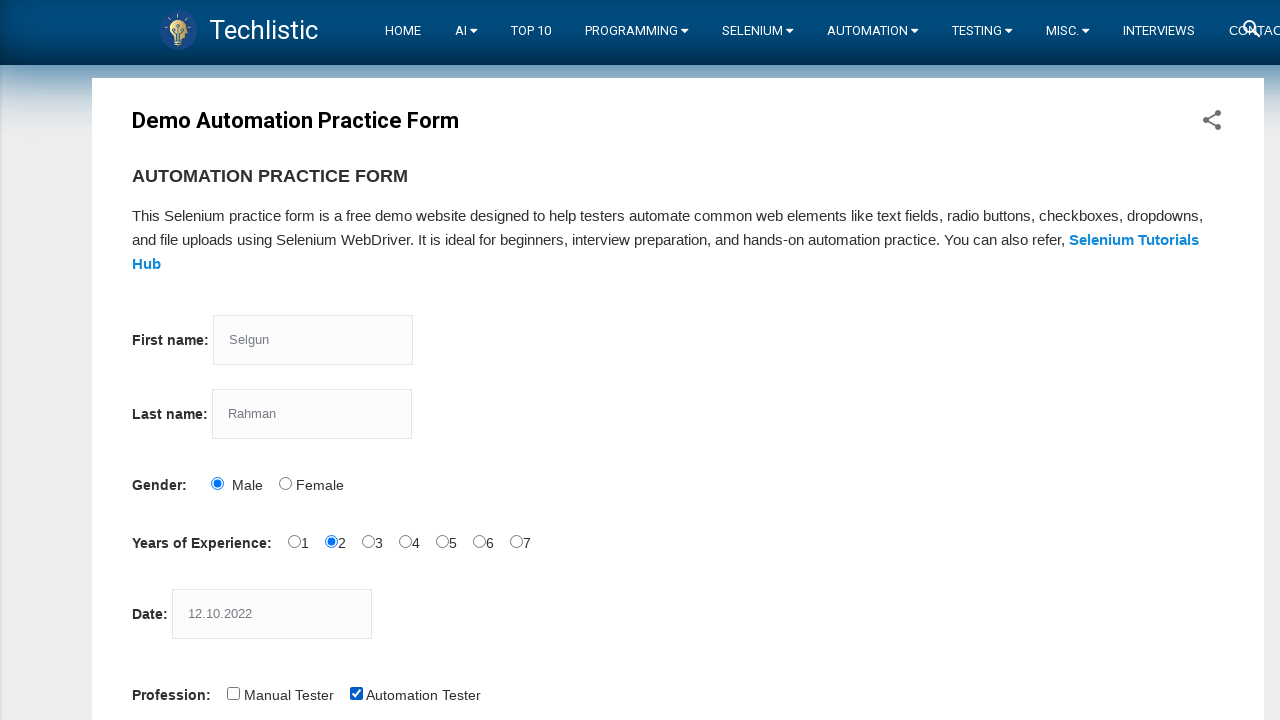

Selected 'Antartica' from continents dropdown on #continents
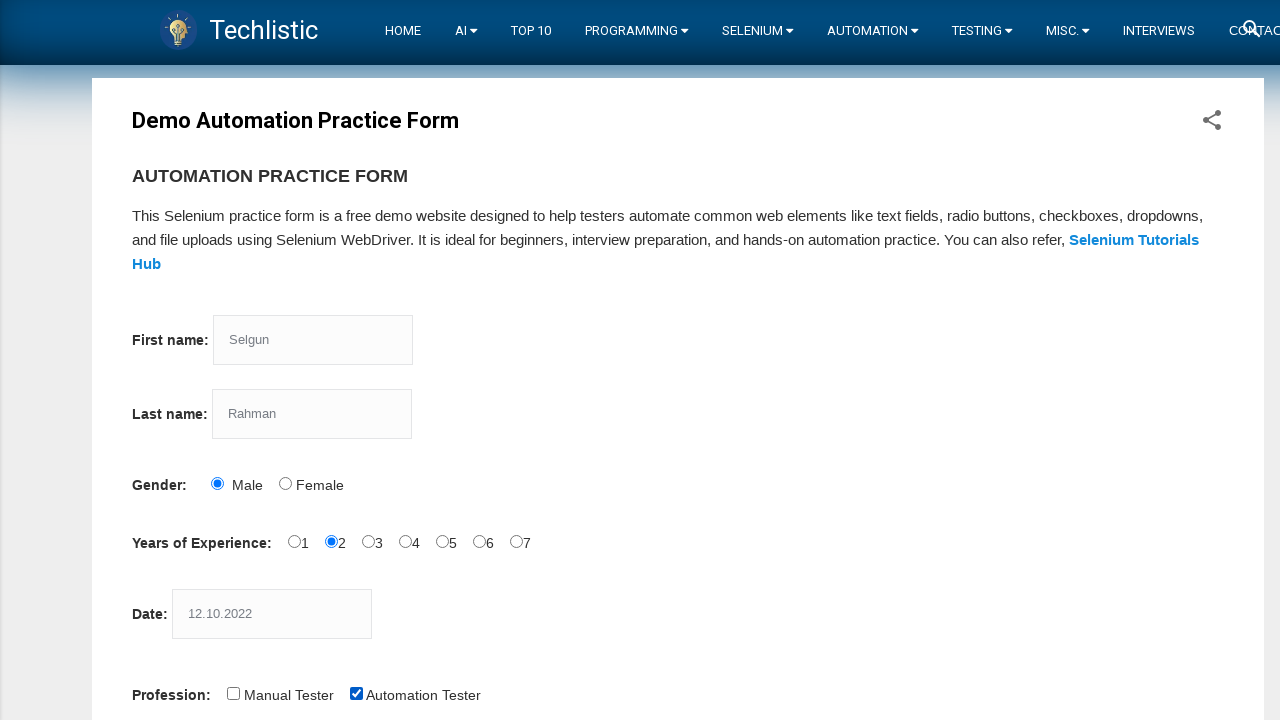

Selected 'Browser Commands' option at (220, 360) on xpath=//option[normalize-space()='Browser Commands']
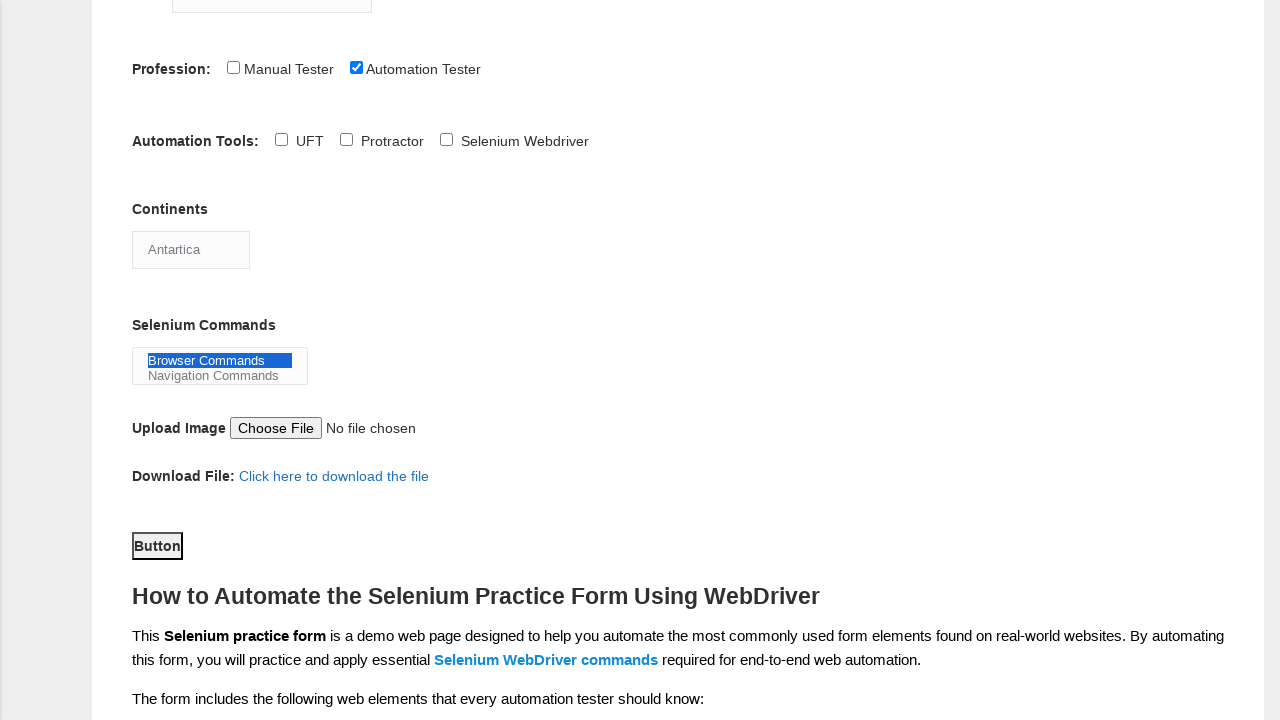

Scrolled down 300 pixels to view submit button
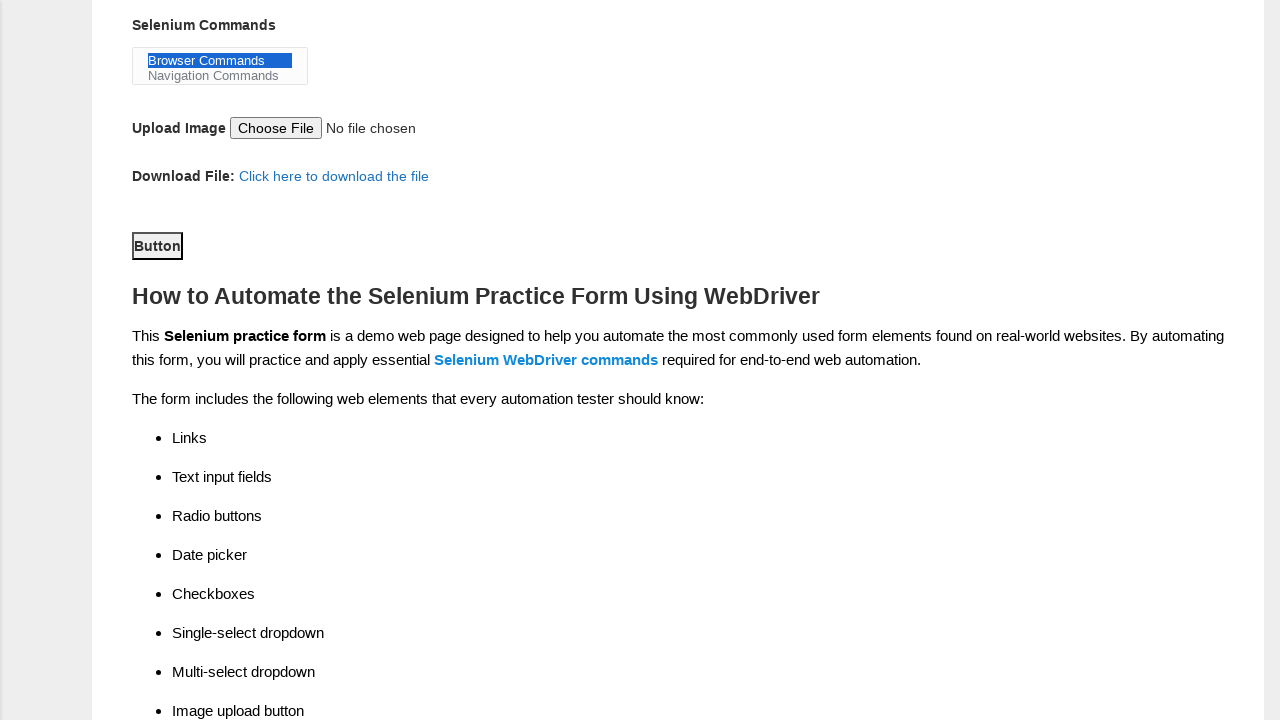

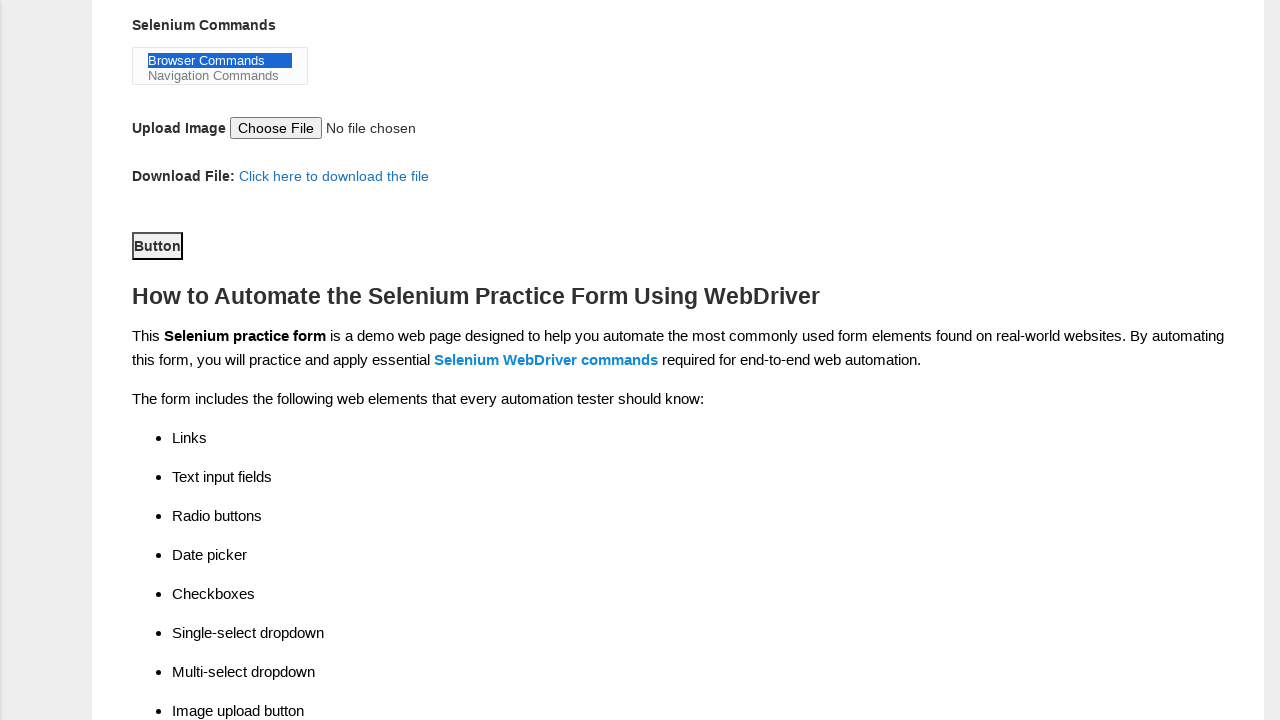